Tests the golf website search functionality by searching for "Tiger A" and verifying the search result appears in the table

Starting URL: https://admlucid.com/Golf

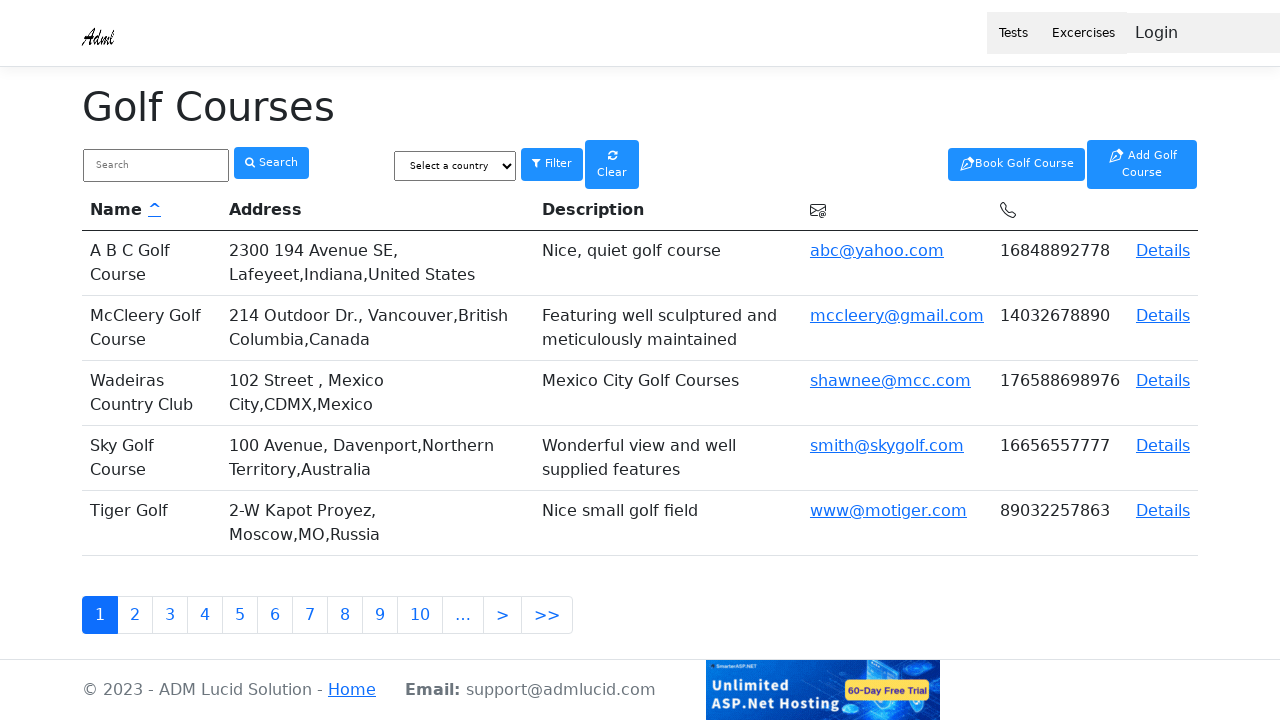

Filled search box with 'Tiger A' on input[name='SearchString']
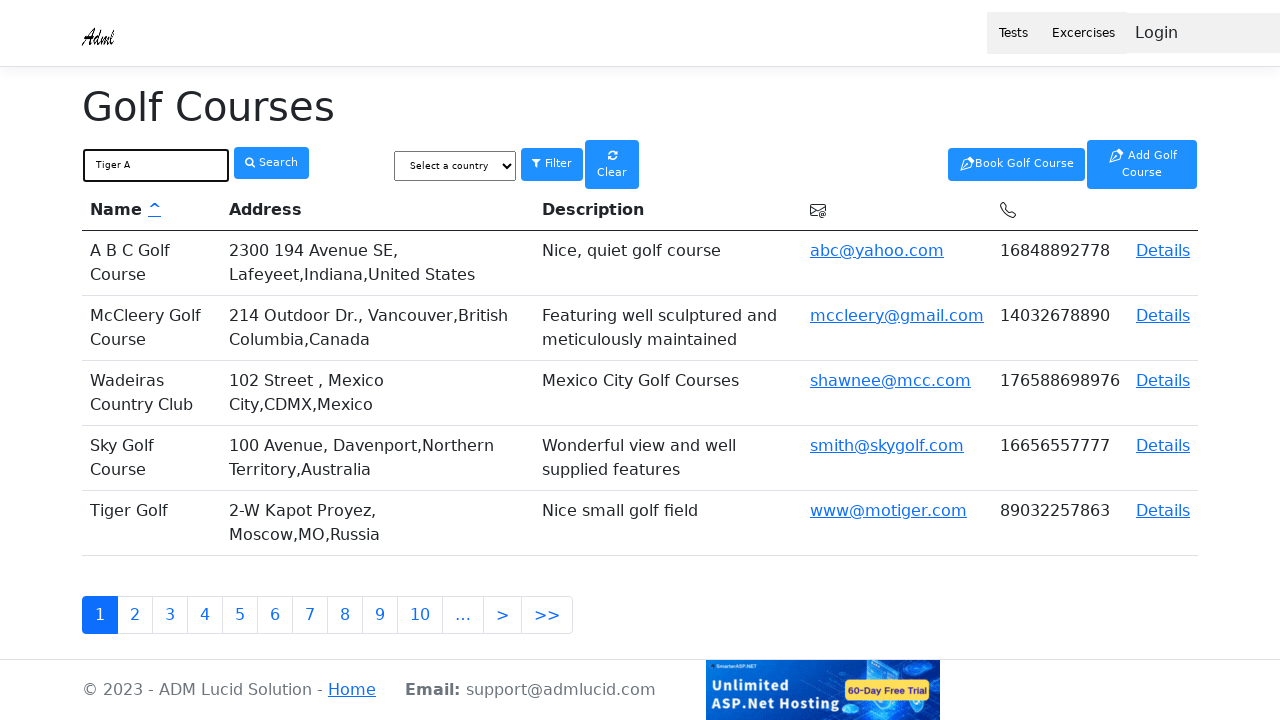

Clicked submit button to search at (272, 163) on body > div.container > main > table:nth-child(8) > tbody > tr > td:nth-child(1) 
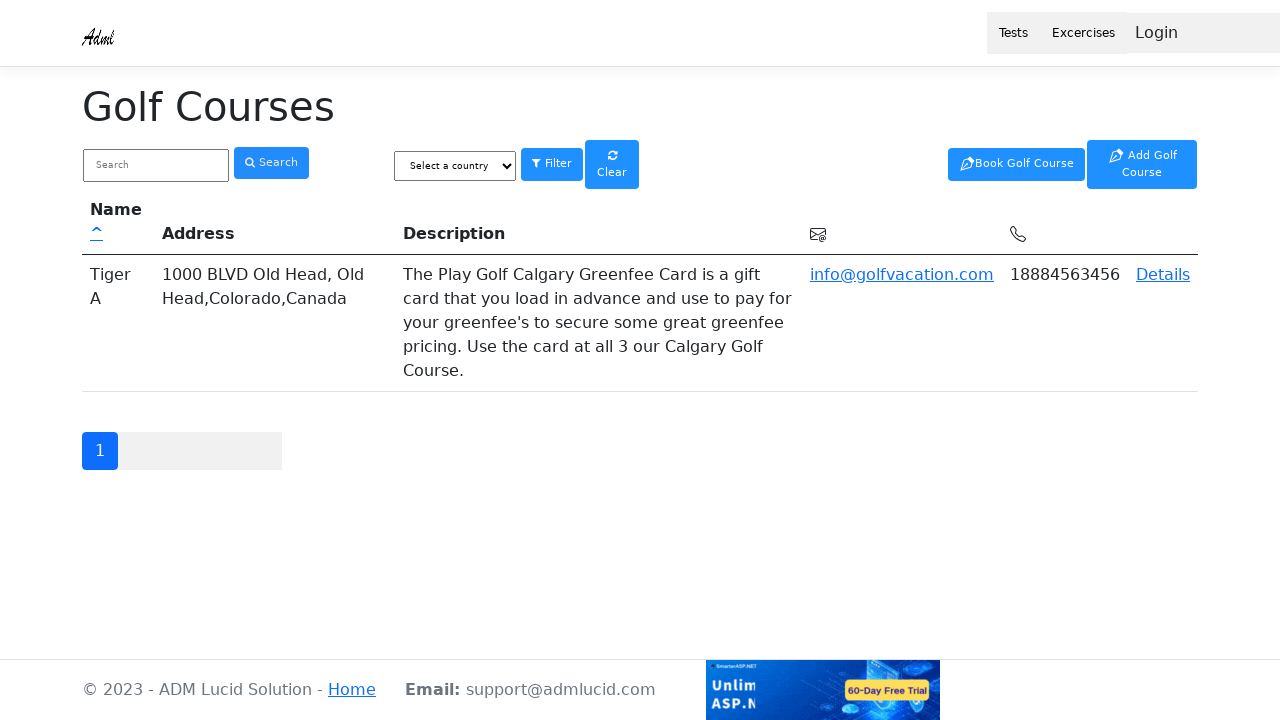

Search results table loaded and ready
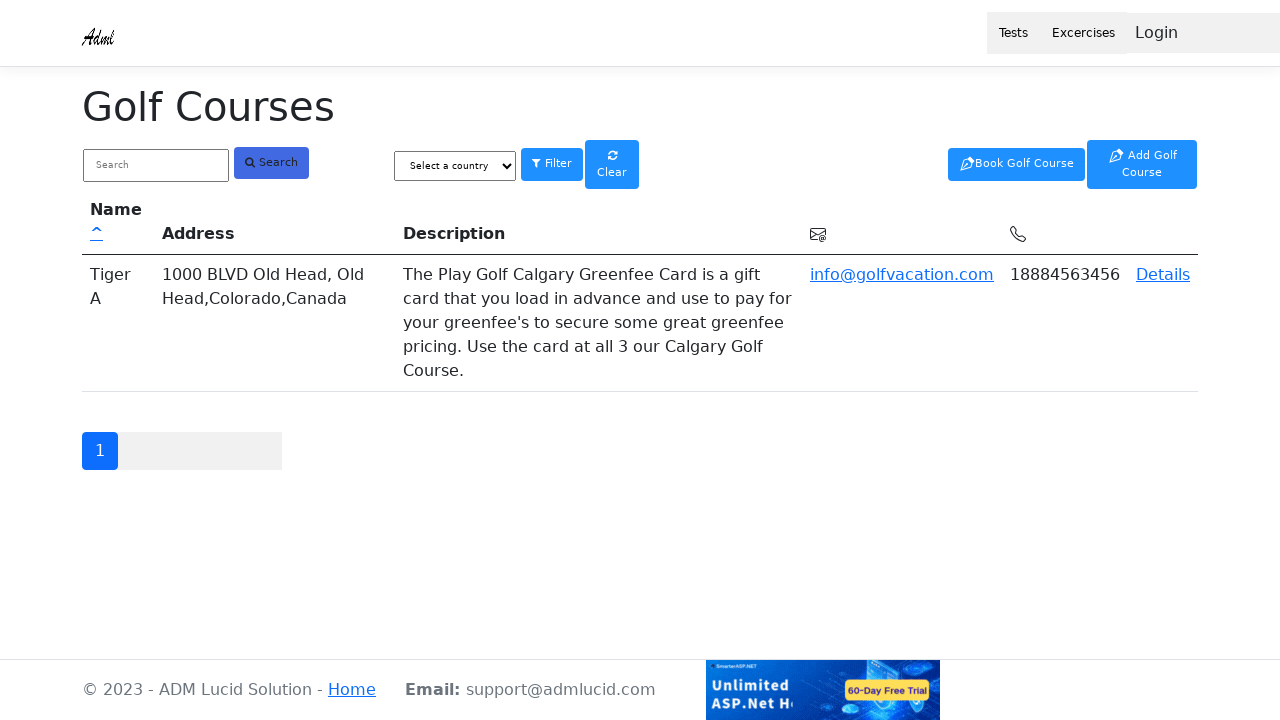

Retrieved search result text from table
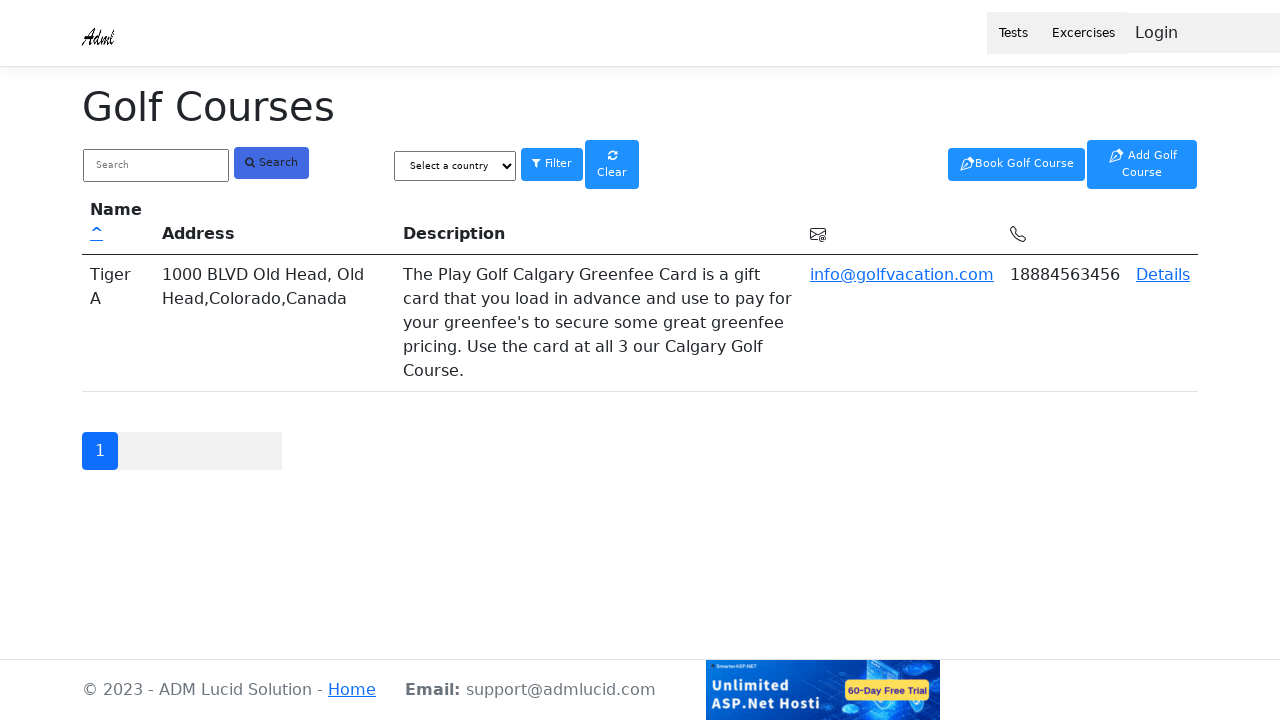

Verified search result 'Tiger A' appears in table
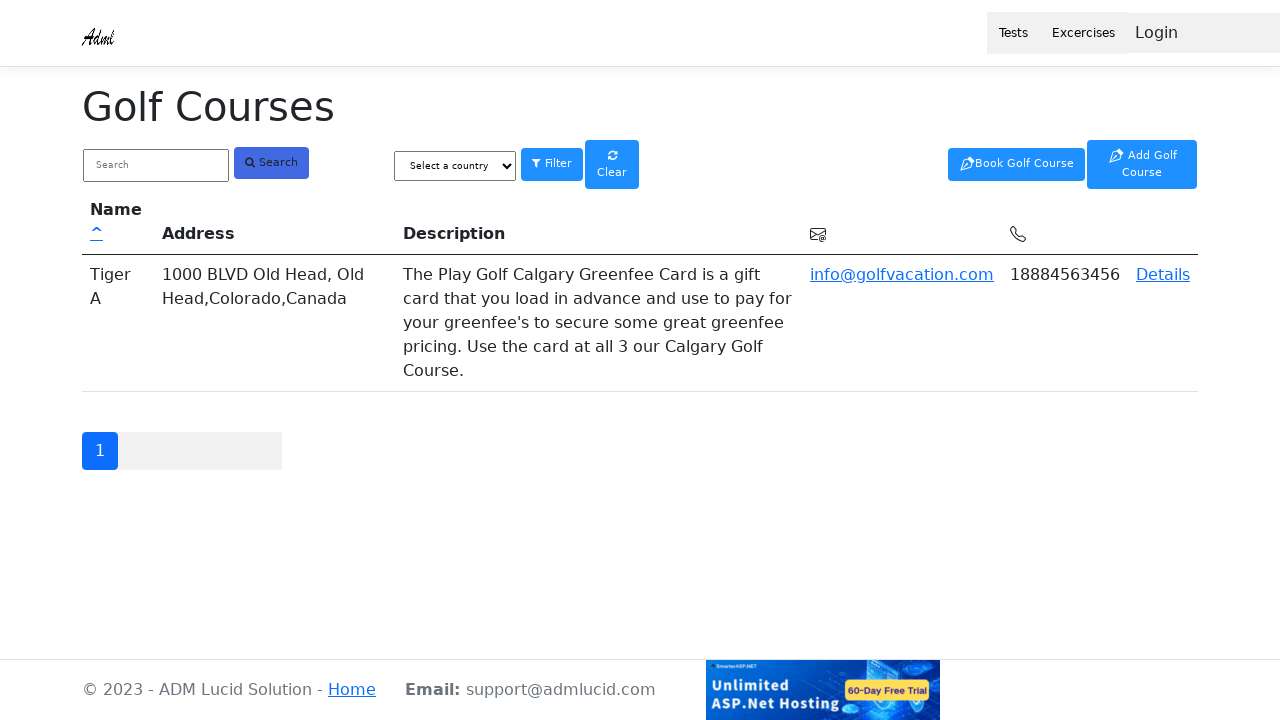

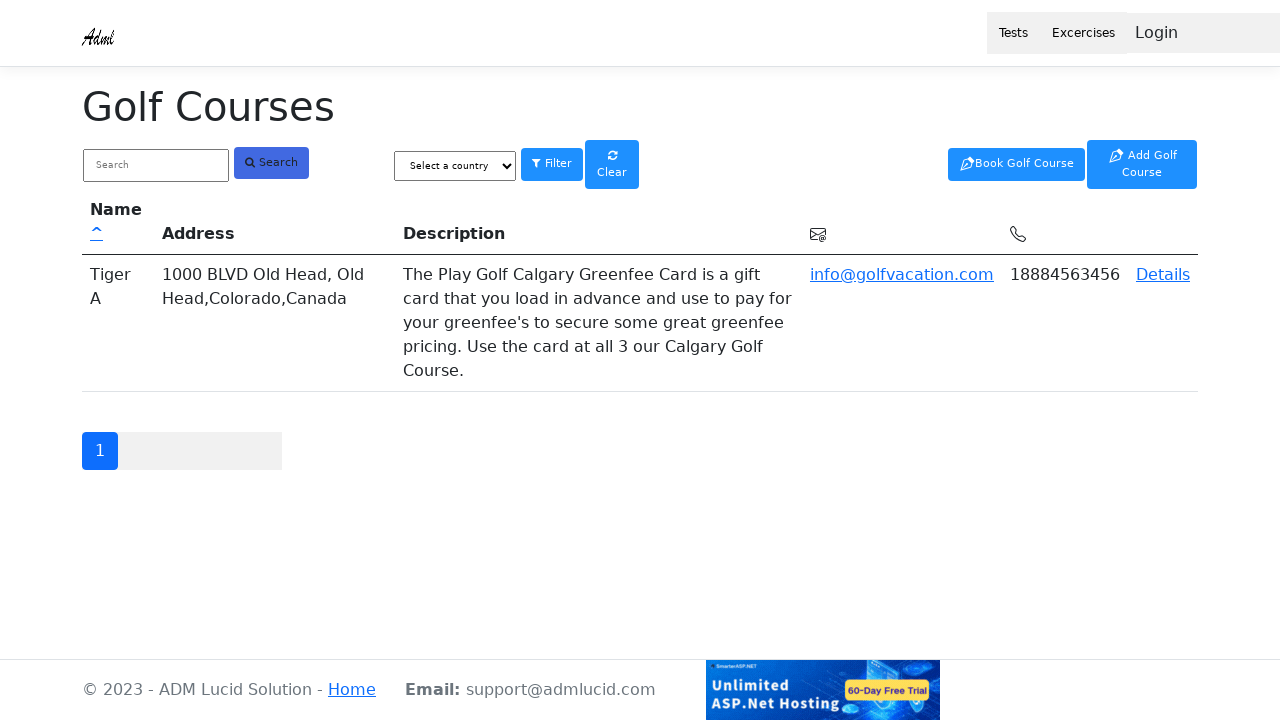